Tests checkbox functionality by clicking a checkbox, verifying selection state, unclicking it, and counting total checkboxes on the page

Starting URL: https://rahulshettyacademy.com/AutomationPractice/

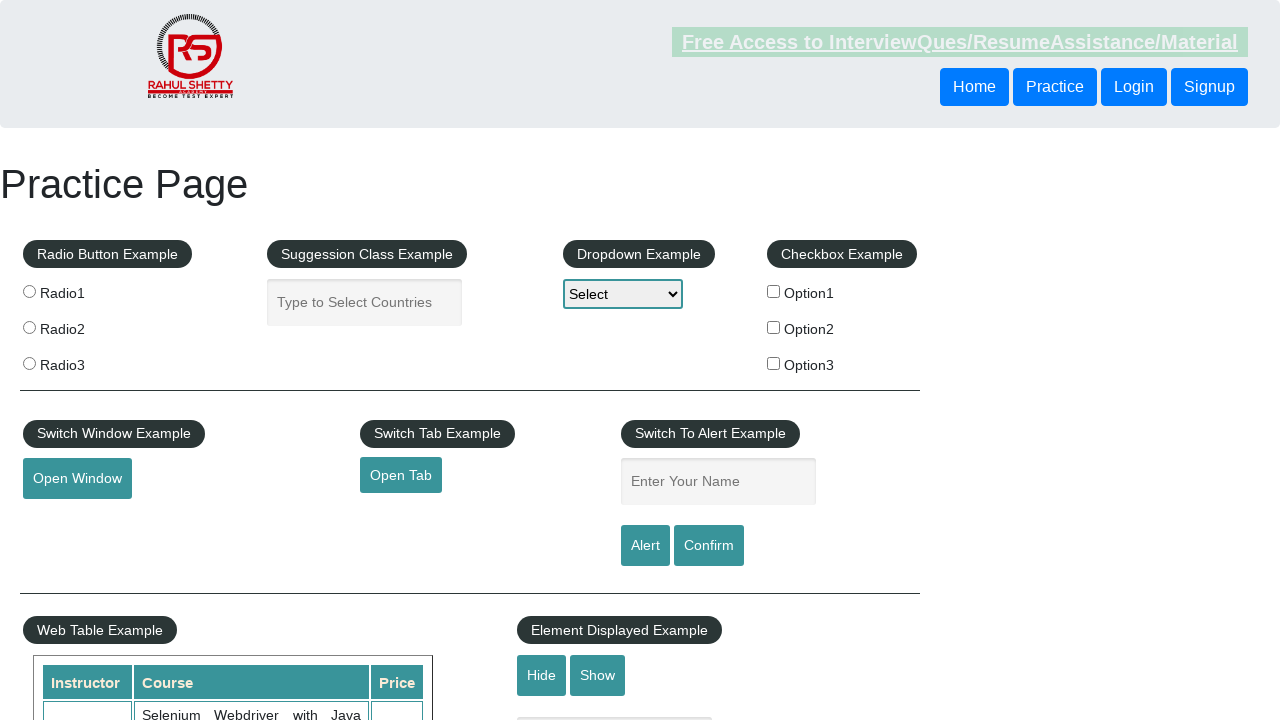

Clicked the first checkbox (checkBoxOption1) at (774, 291) on input#checkBoxOption1
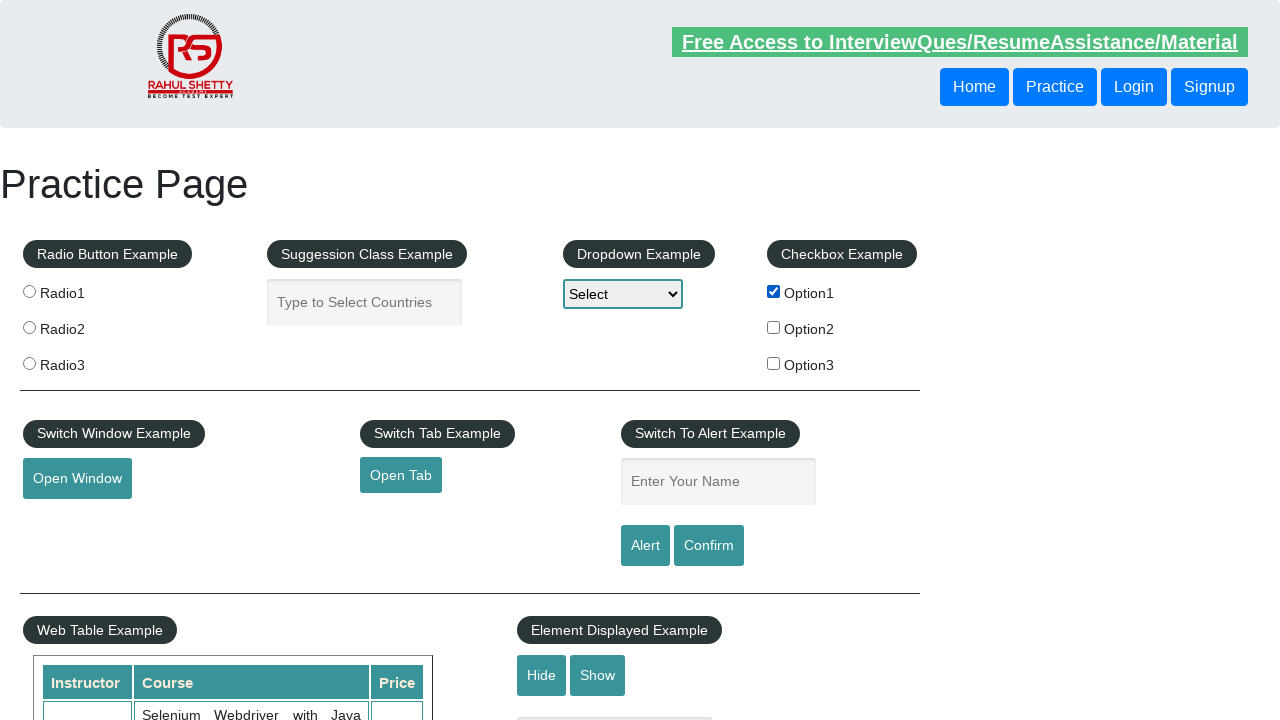

Verified first checkbox is selected: True
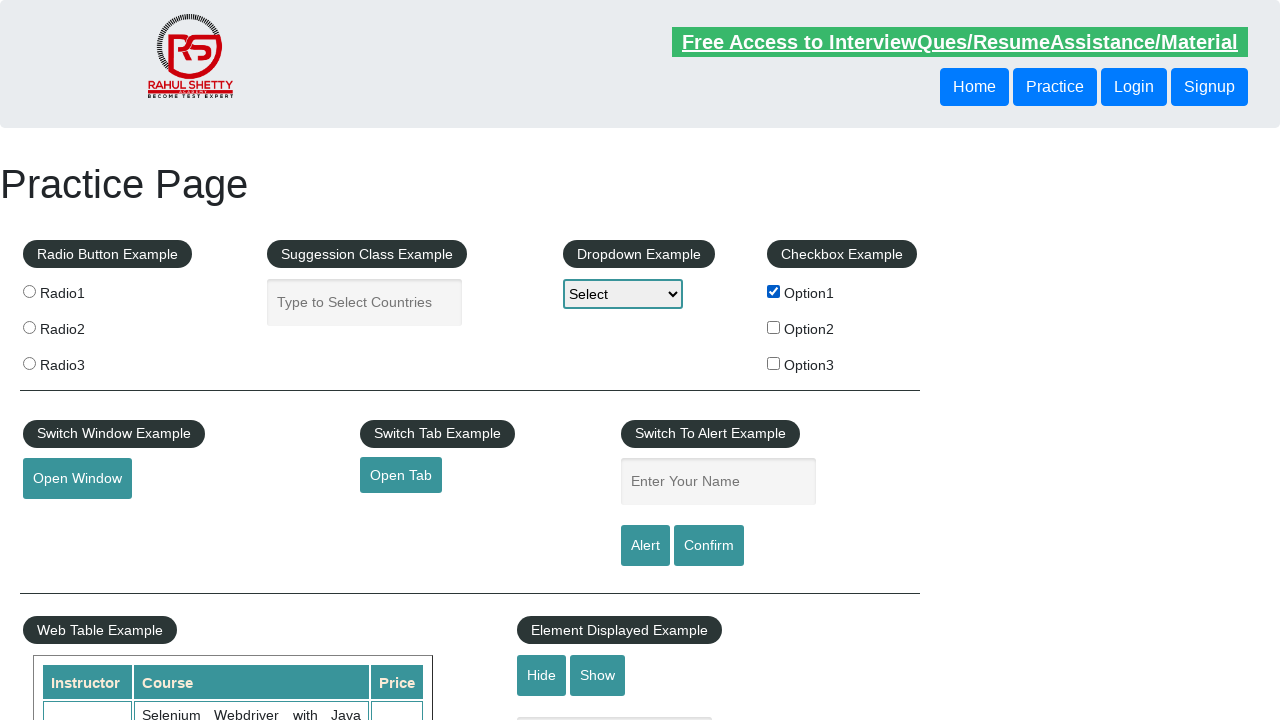

Clicked the first checkbox again to uncheck it at (774, 291) on input#checkBoxOption1
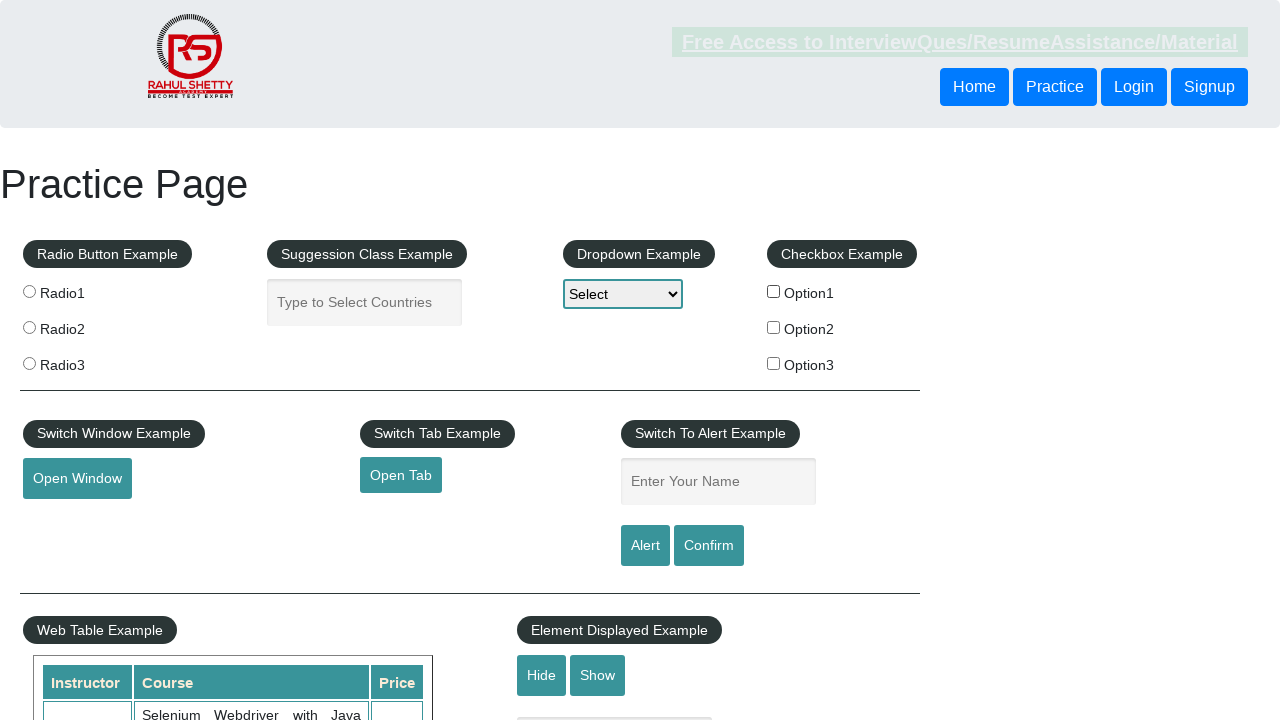

Verified first checkbox is unselected: False
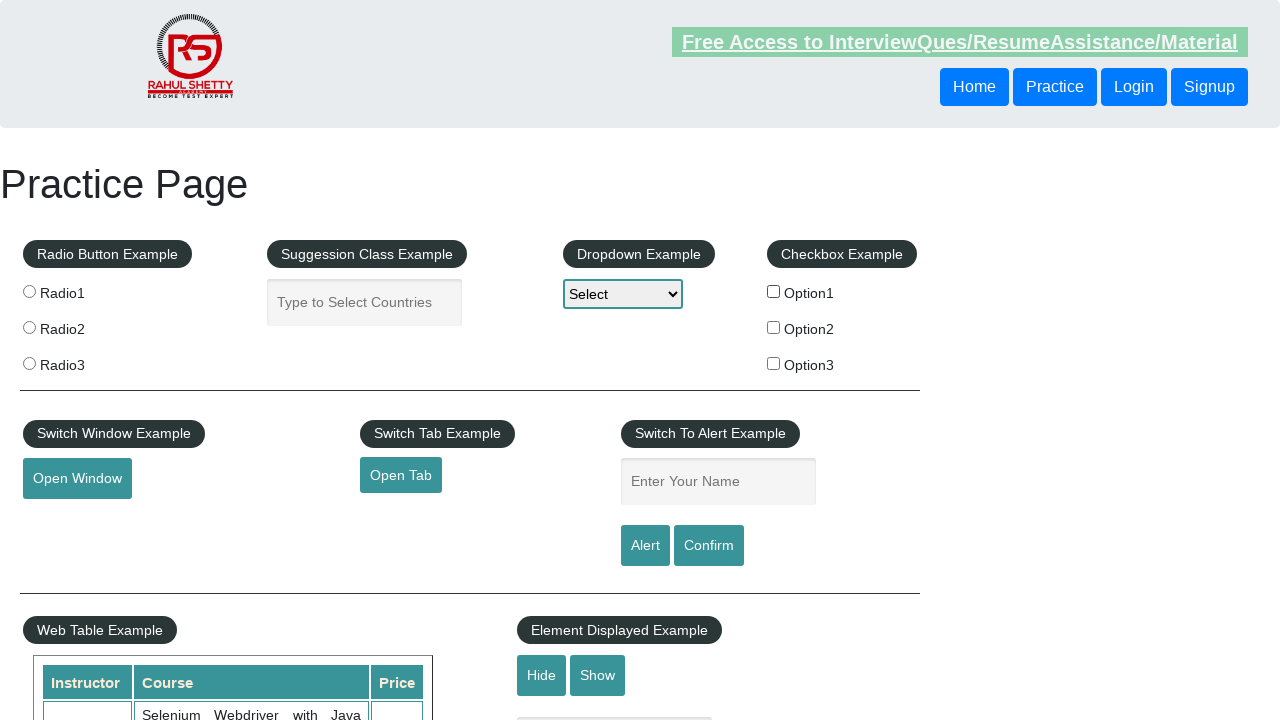

Counted total checkboxes on the page: 3
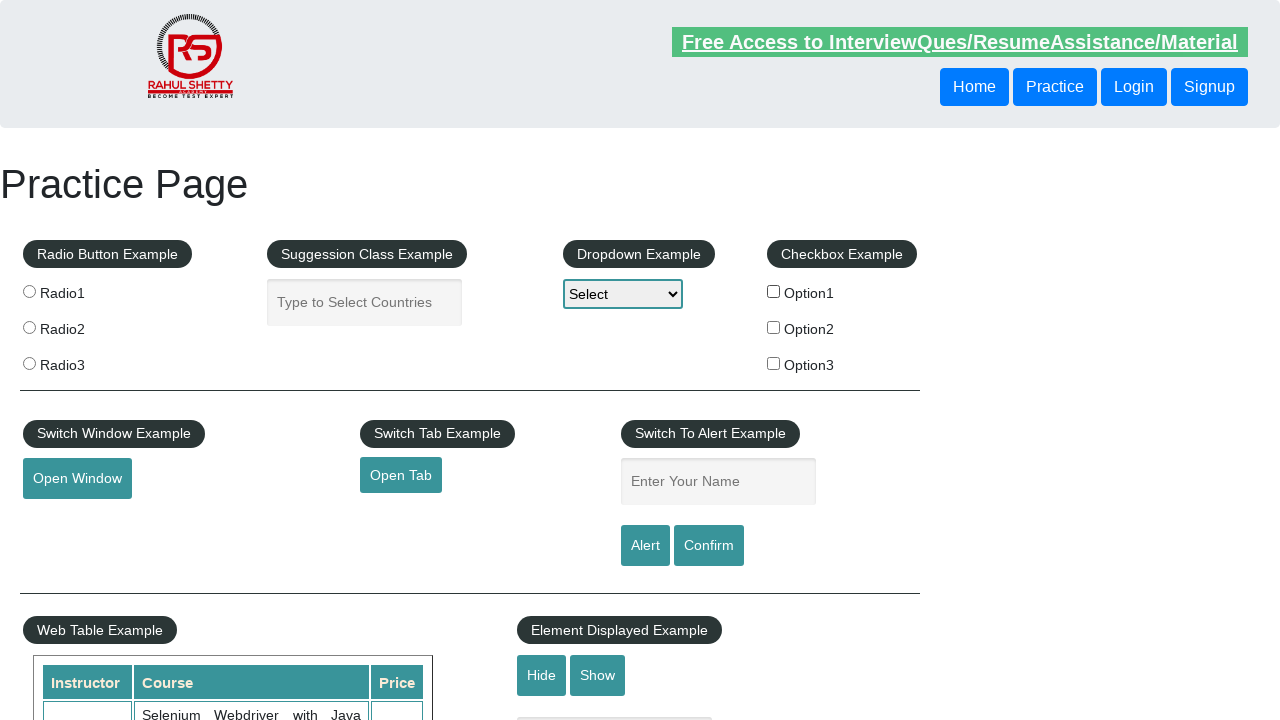

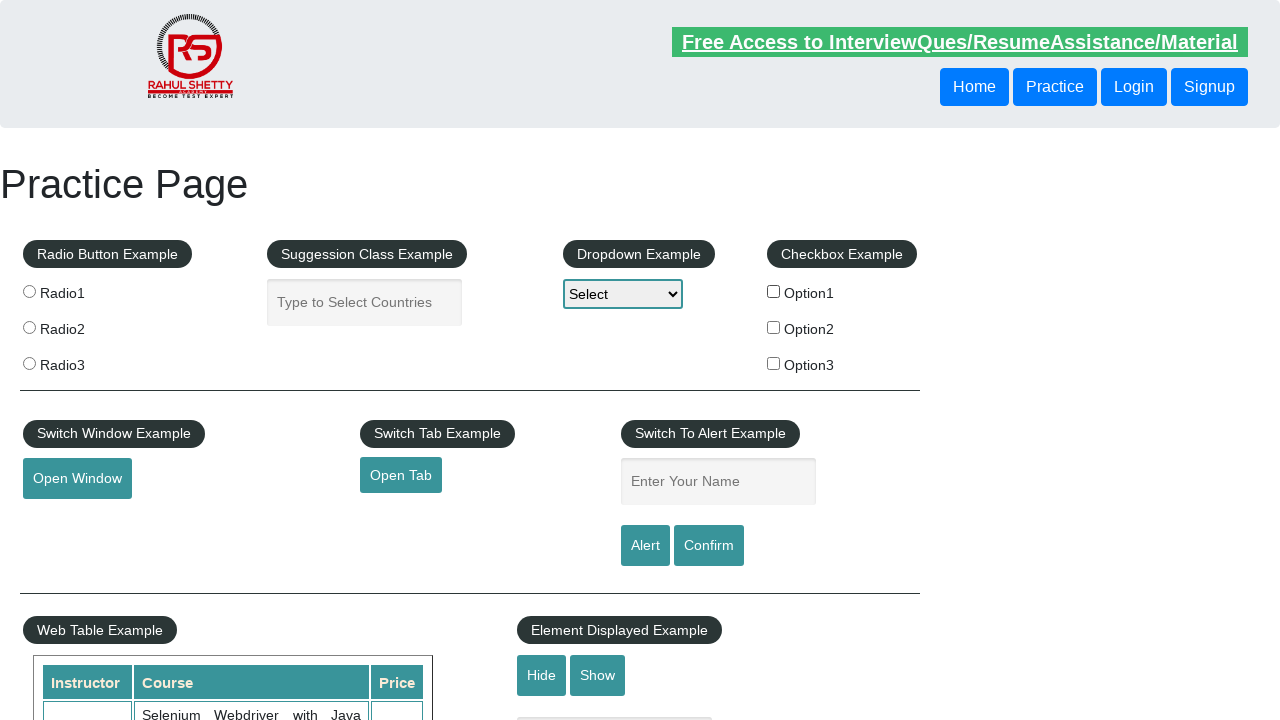